Tests browsing property listings on a Thai real estate website by scrolling the page, clicking on individual property items to view details in new tabs, closing the detail tabs, and navigating through pagination.

Starting URL: https://www.bam.co.th/search?pageSize=12&pageNumber=1&groupType=%E0%B8%97%E0%B8%A3%E0%B8%B1%E0%B8%9E%E0%B8%A2%E0%B9%8C%E0%B8%A3%E0%B8%B2%E0%B8%84%E0%B8%B2%E0%B8%9E%E0%B8%B4%E0%B9%80%E0%B8%A8%E0%B8%A9&campaignName=

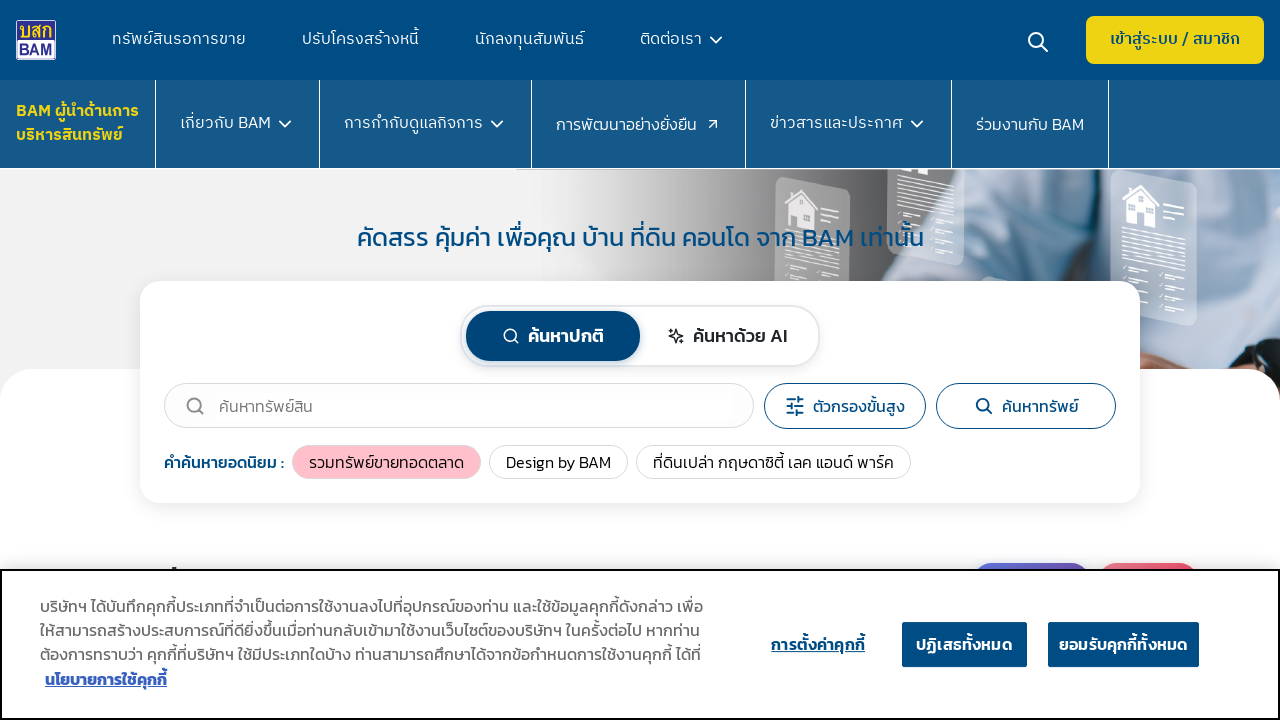

Scrolled to bottom of page to load content
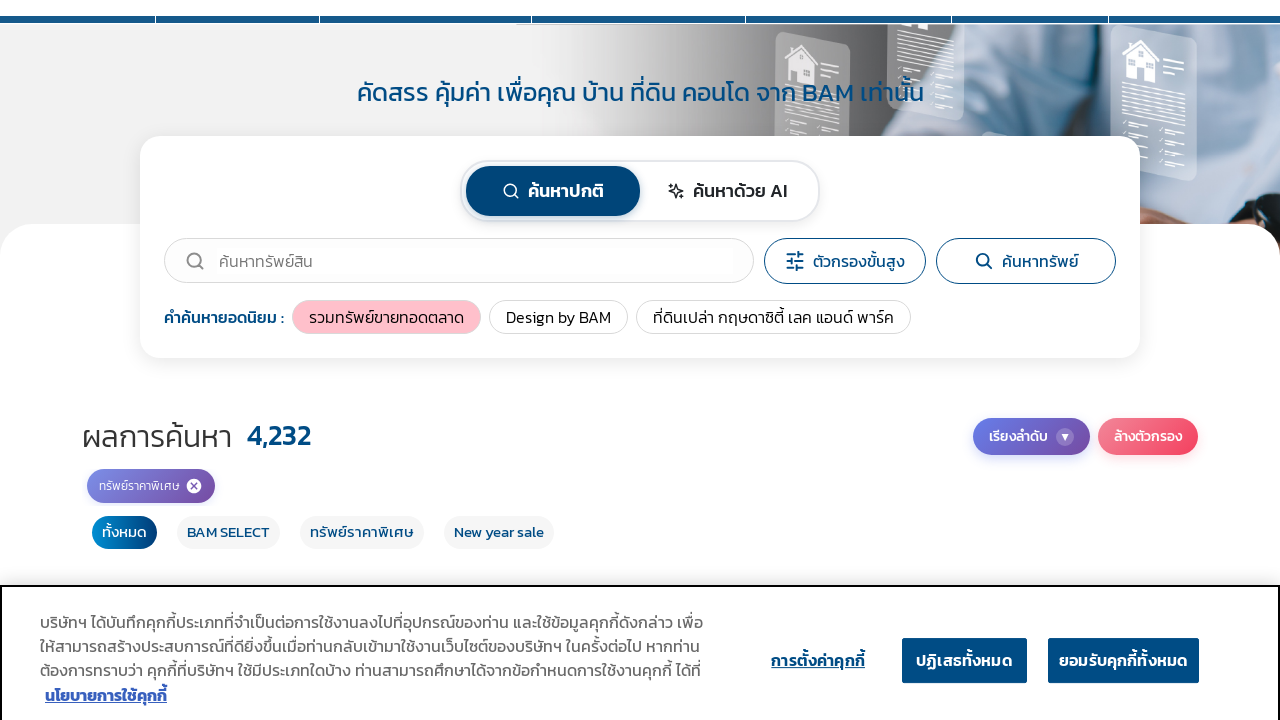

Waited 3 seconds for content to load
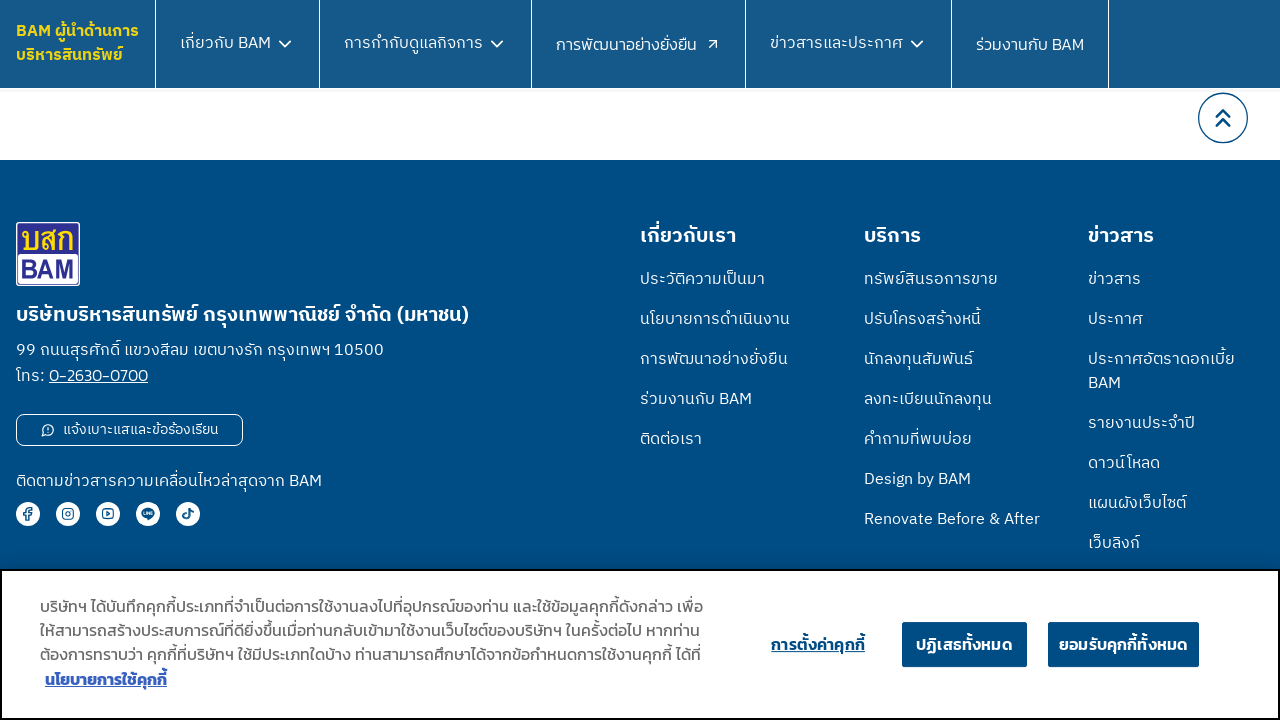

Property items loaded on page 1
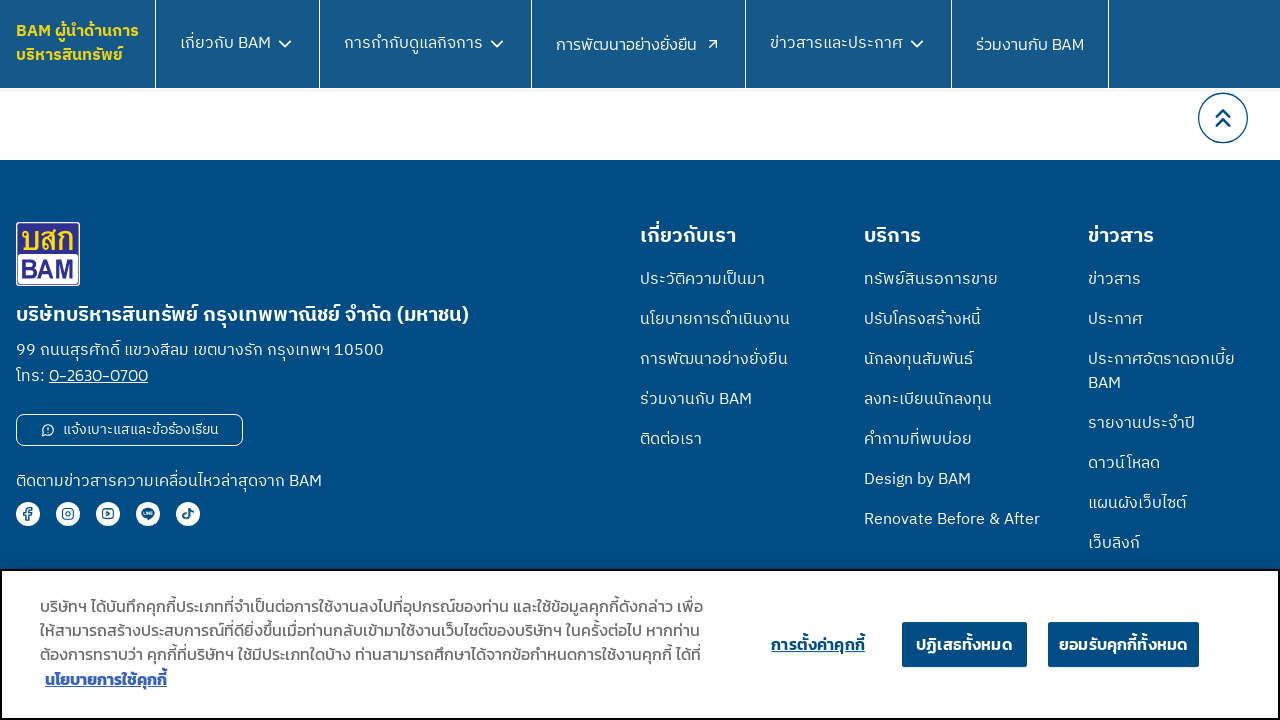

Found 12 property items on page 1
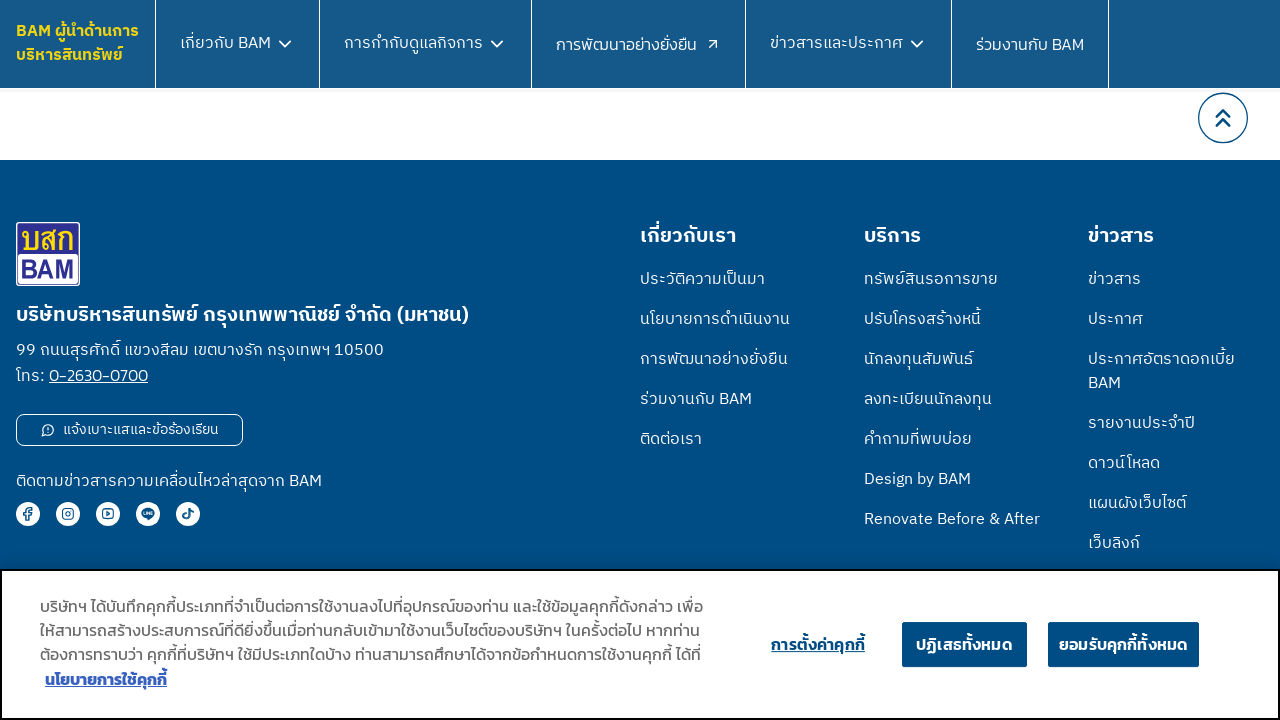

Clicked property item 1 to open details in new tab at (222, 360) on .d-flex.col-6.col-md-3.p-1.p-md-0.justify-content-center >> nth=0
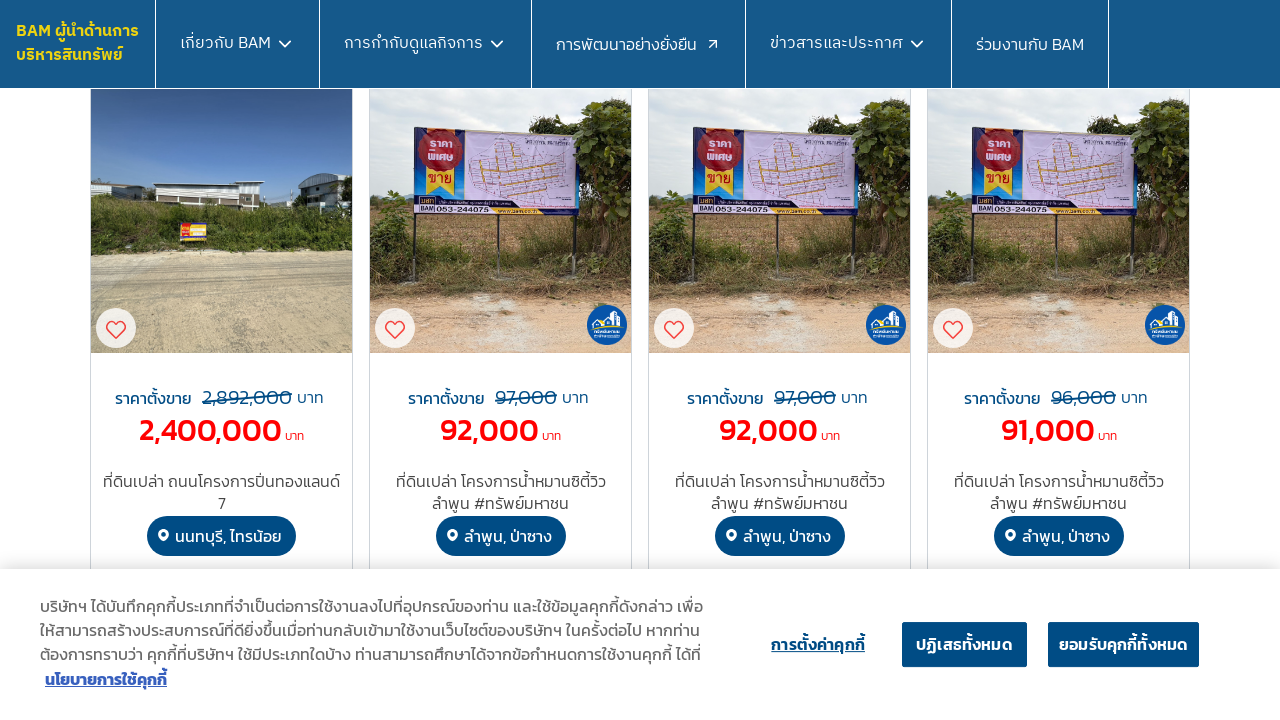

Property detail page loaded in new tab
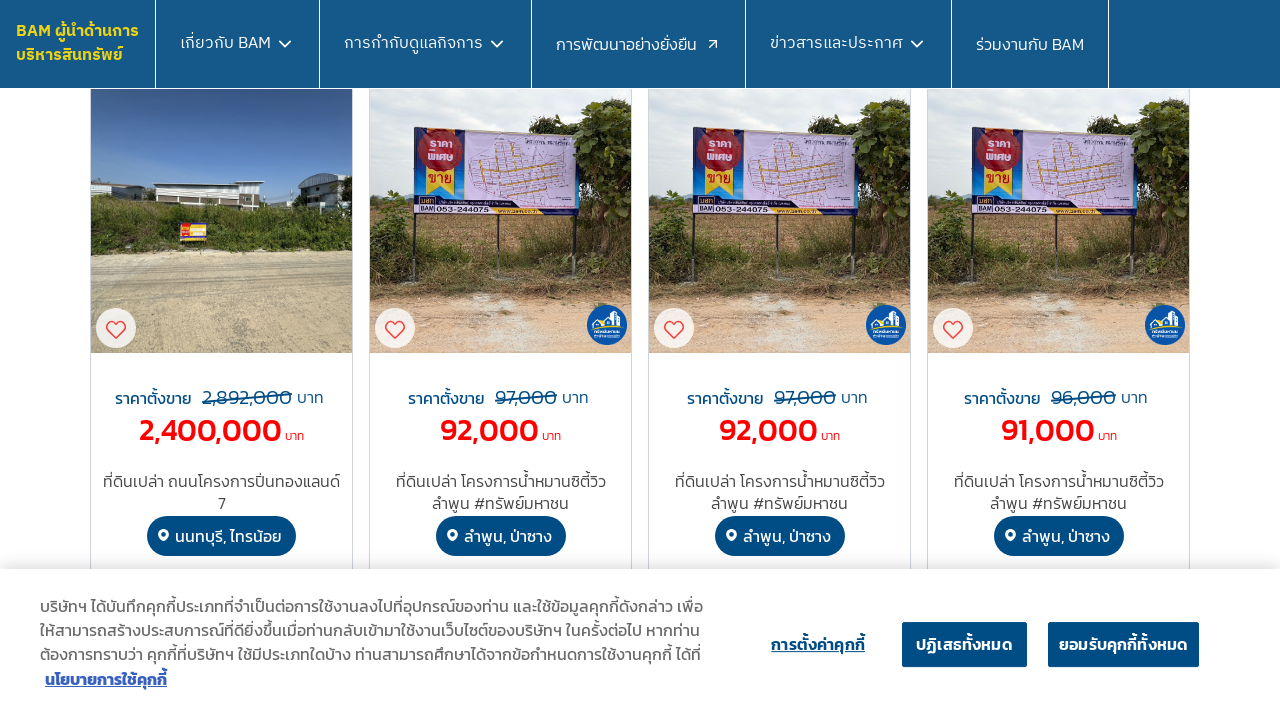

Scrolled to bottom of property detail page
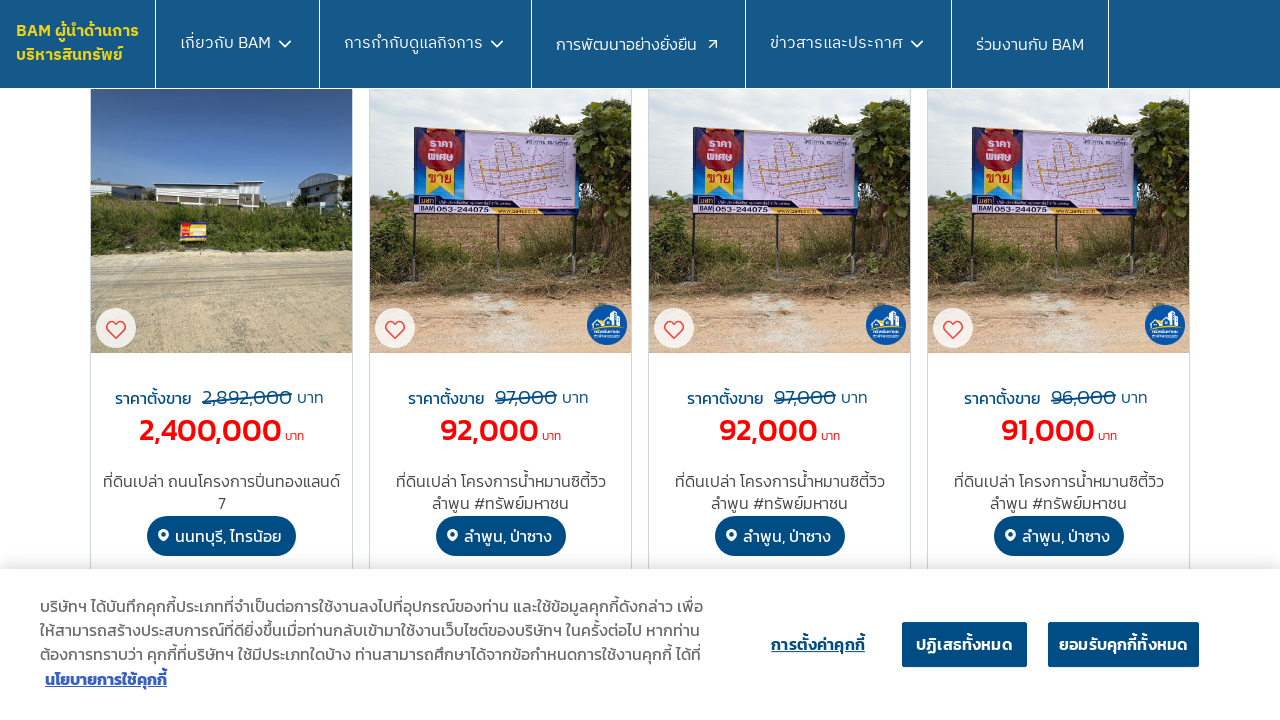

Property details loaded on detail page
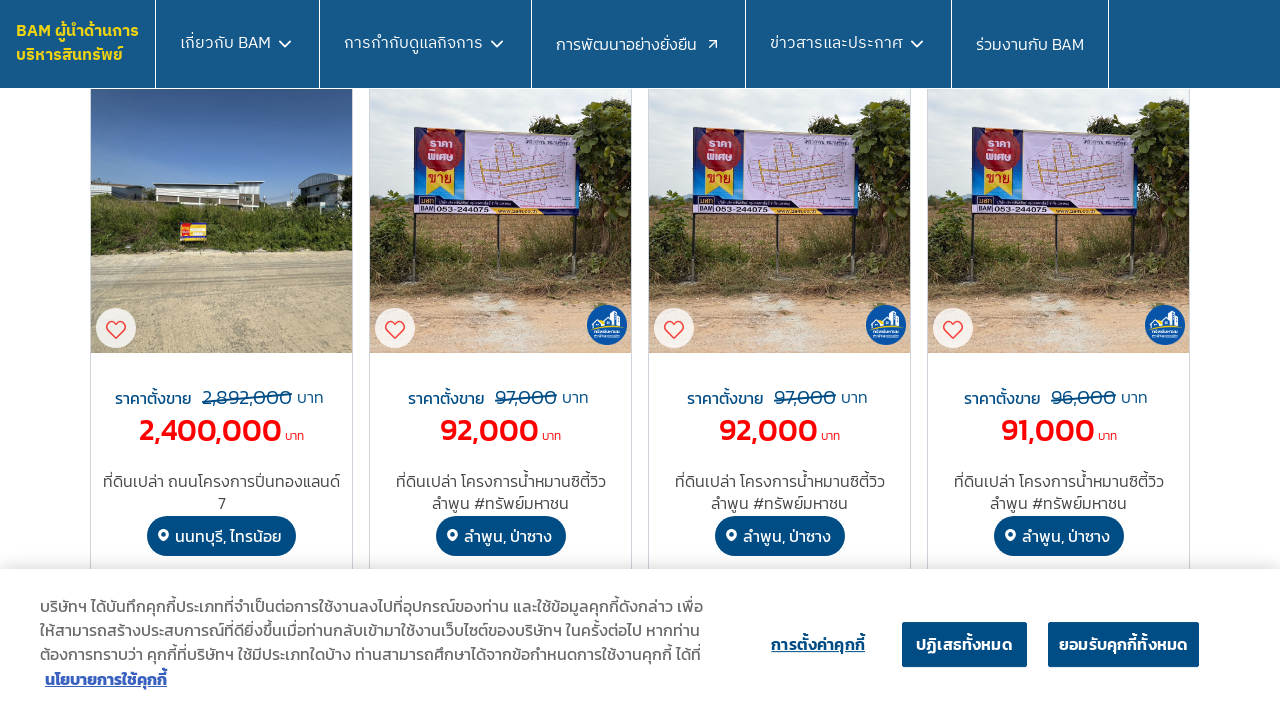

Closed property detail tab
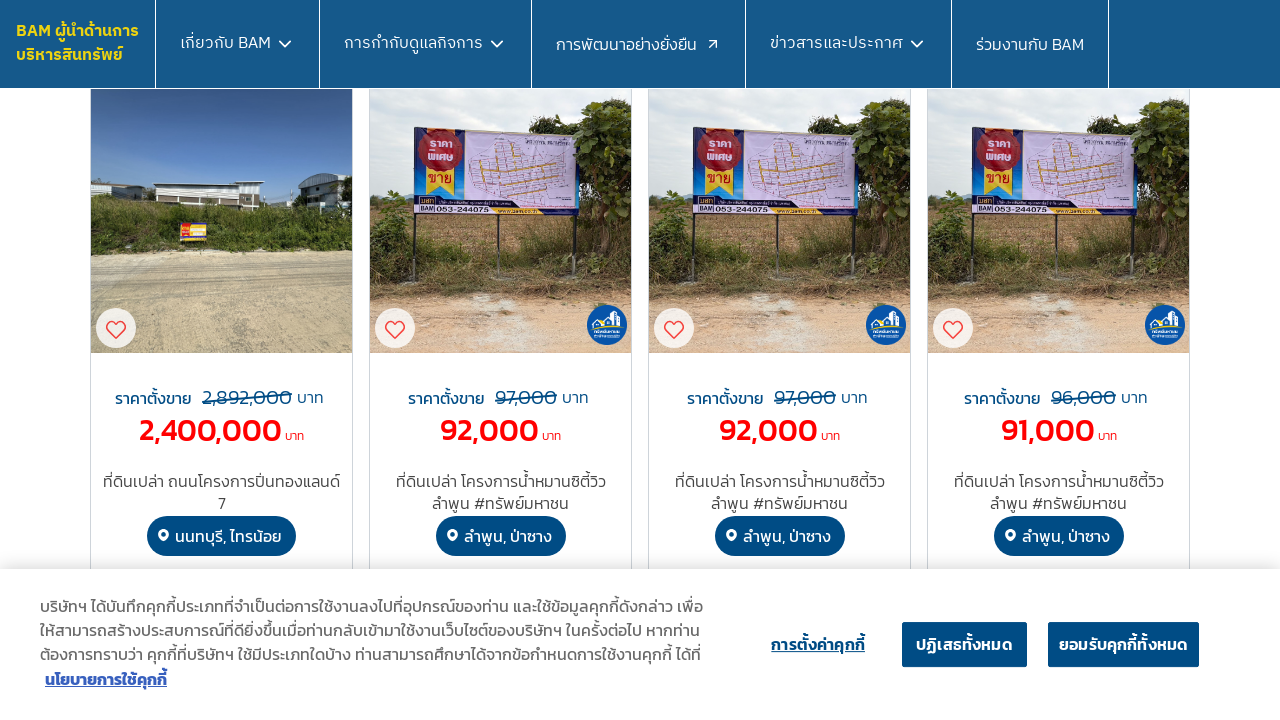

Clicked property item 2 to open details in new tab at (500, 360) on .d-flex.col-6.col-md-3.p-1.p-md-0.justify-content-center >> nth=1
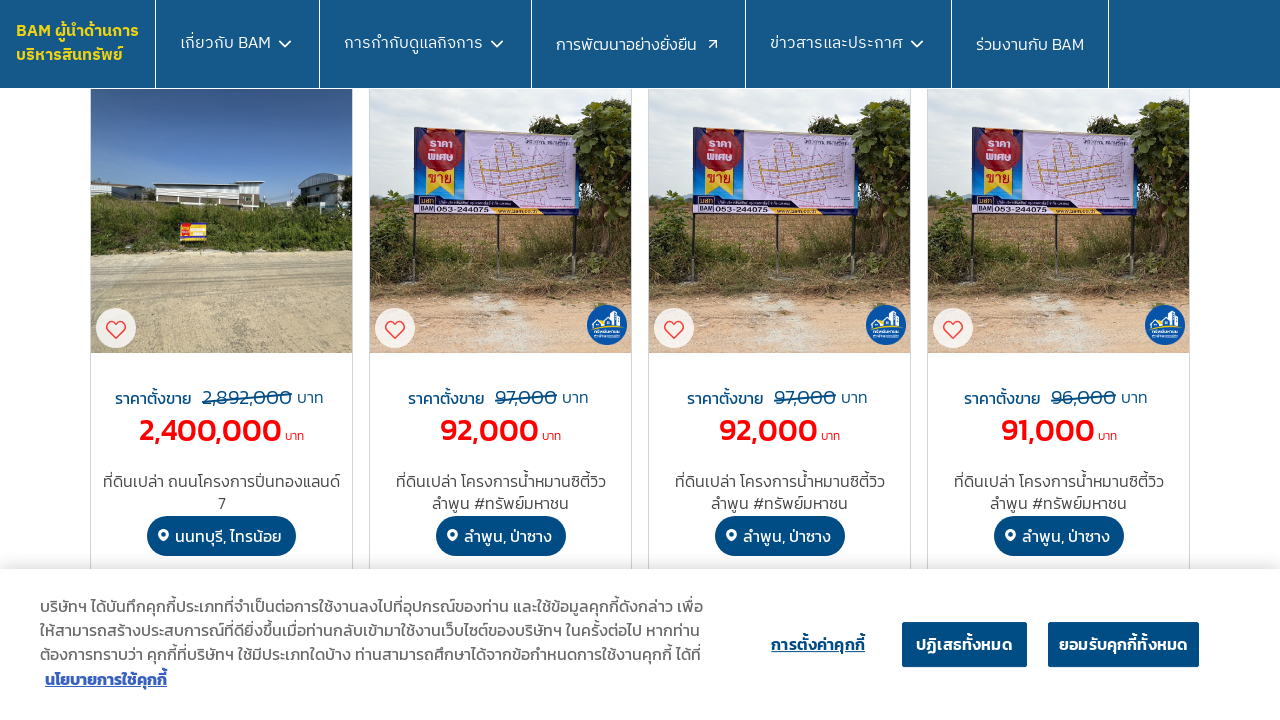

Property detail page loaded in new tab
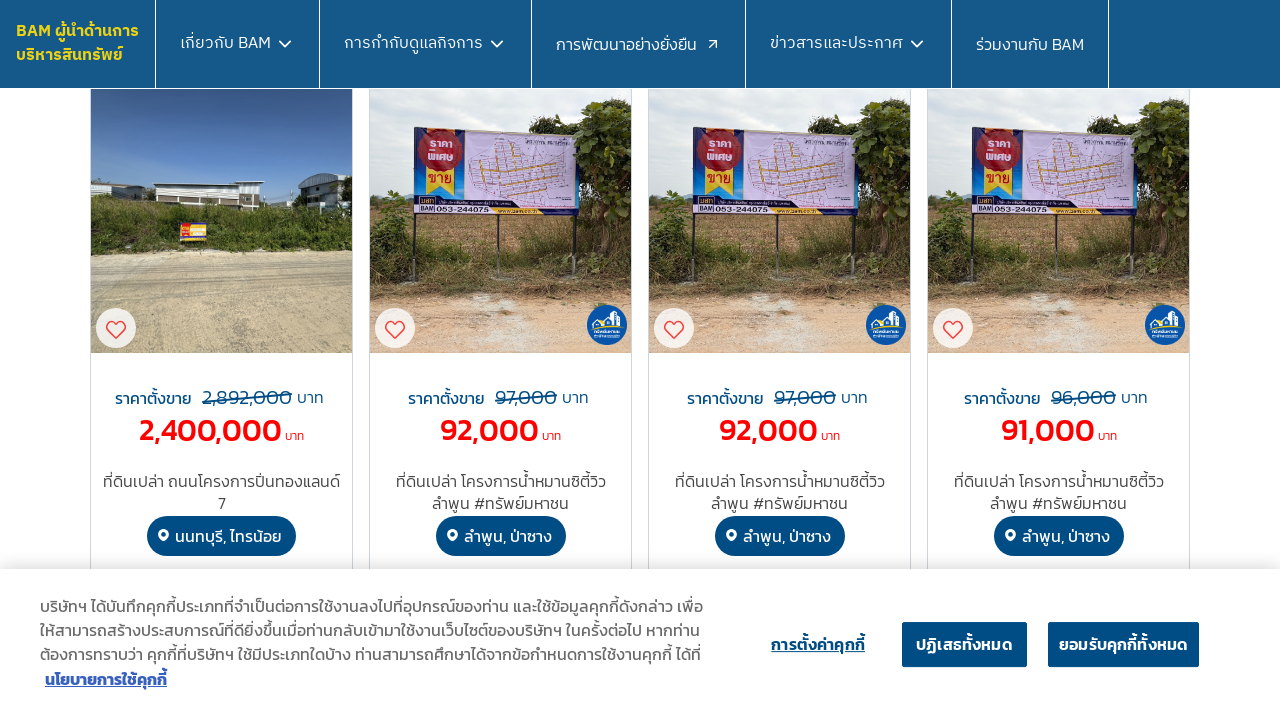

Scrolled to bottom of property detail page
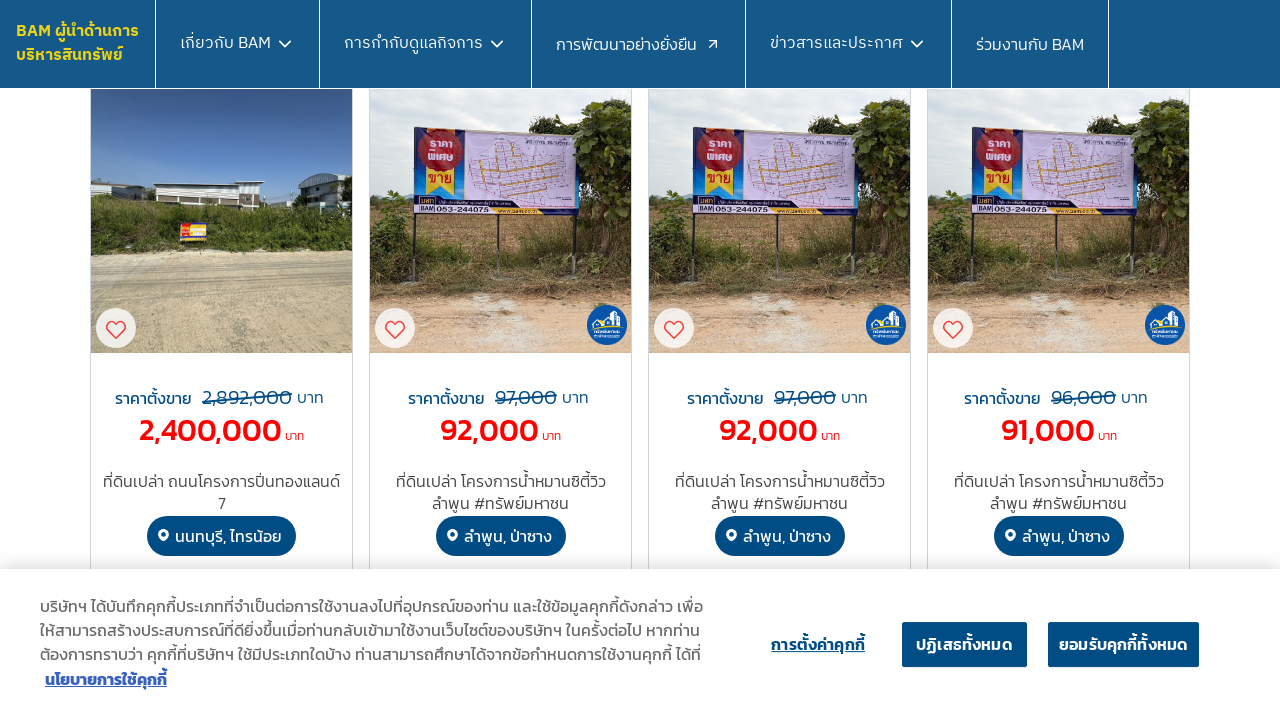

Property details loaded on detail page
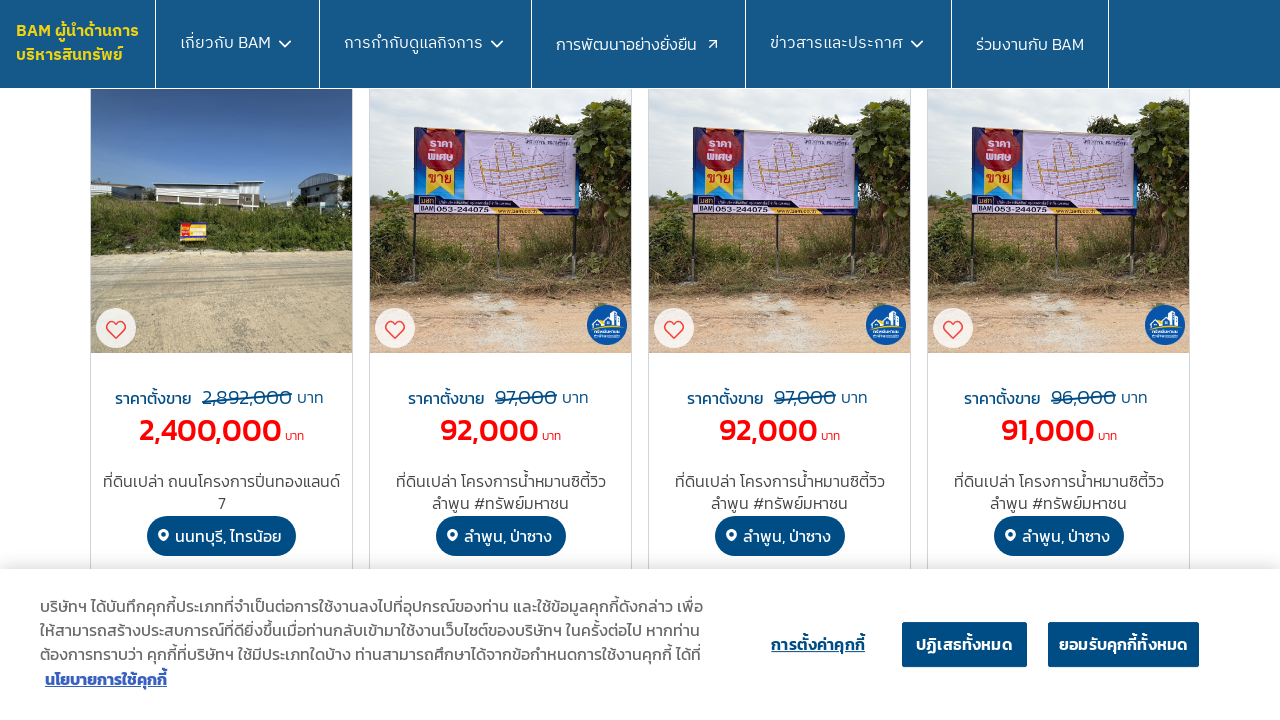

Closed property detail tab
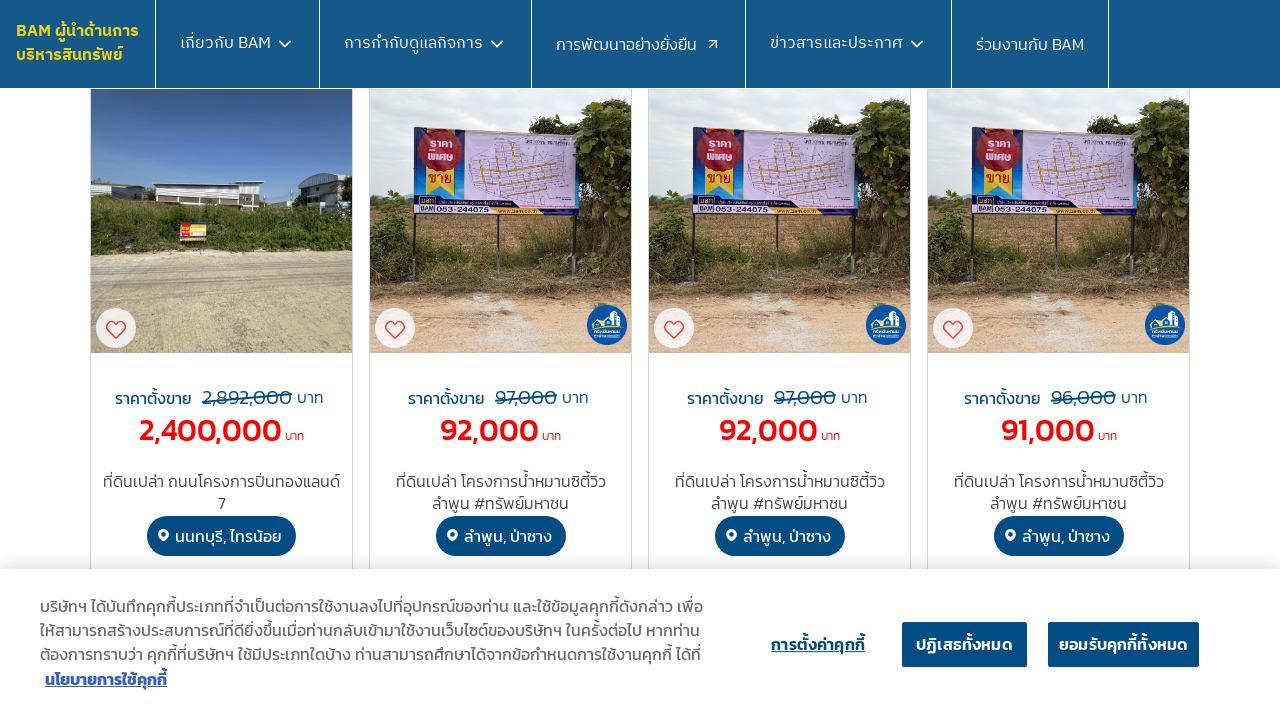

Clicked next page button to navigate to page 2 at (865, 361) on button.pagination-next
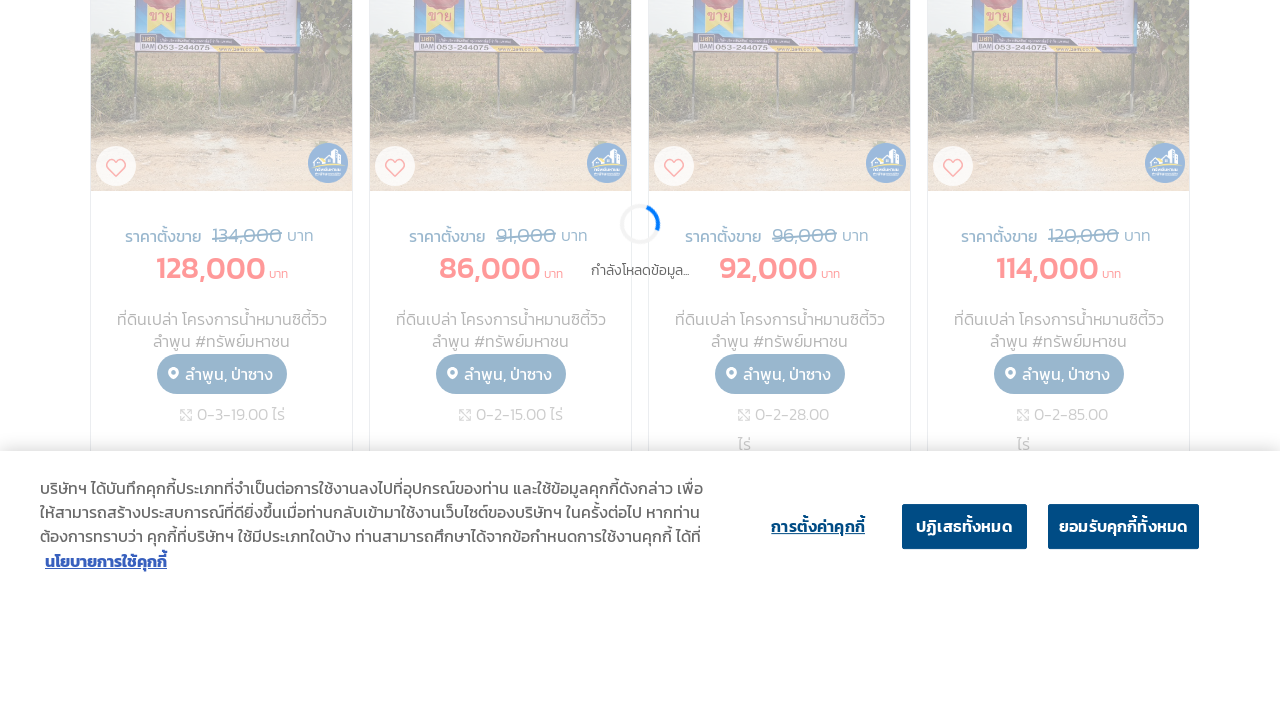

Waited 3 seconds for next page to load
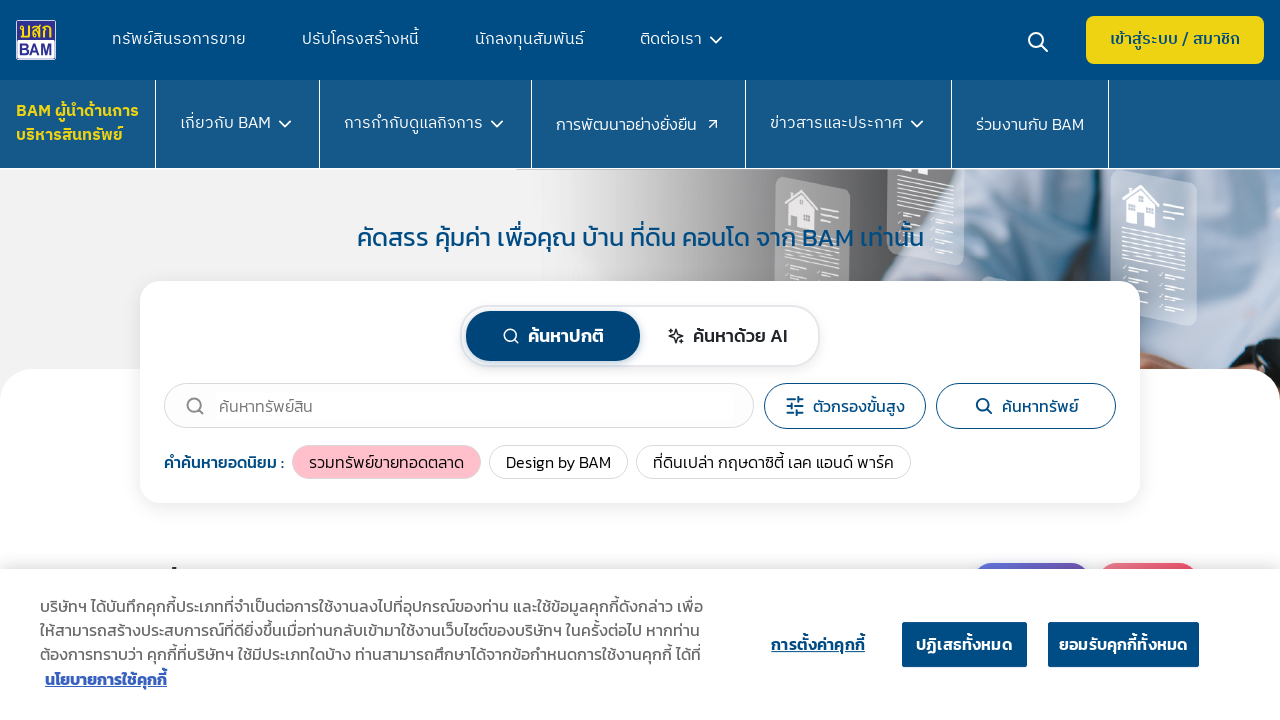

Property items loaded on page 2
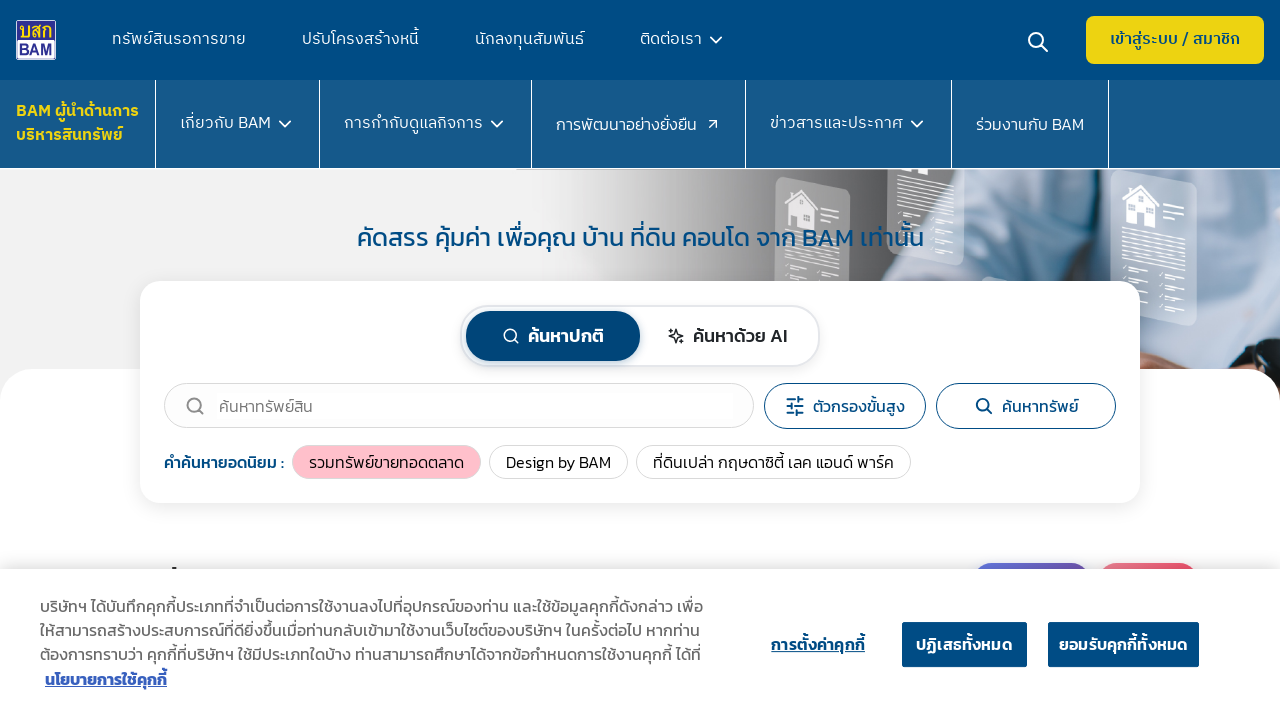

Found 14 property items on page 2
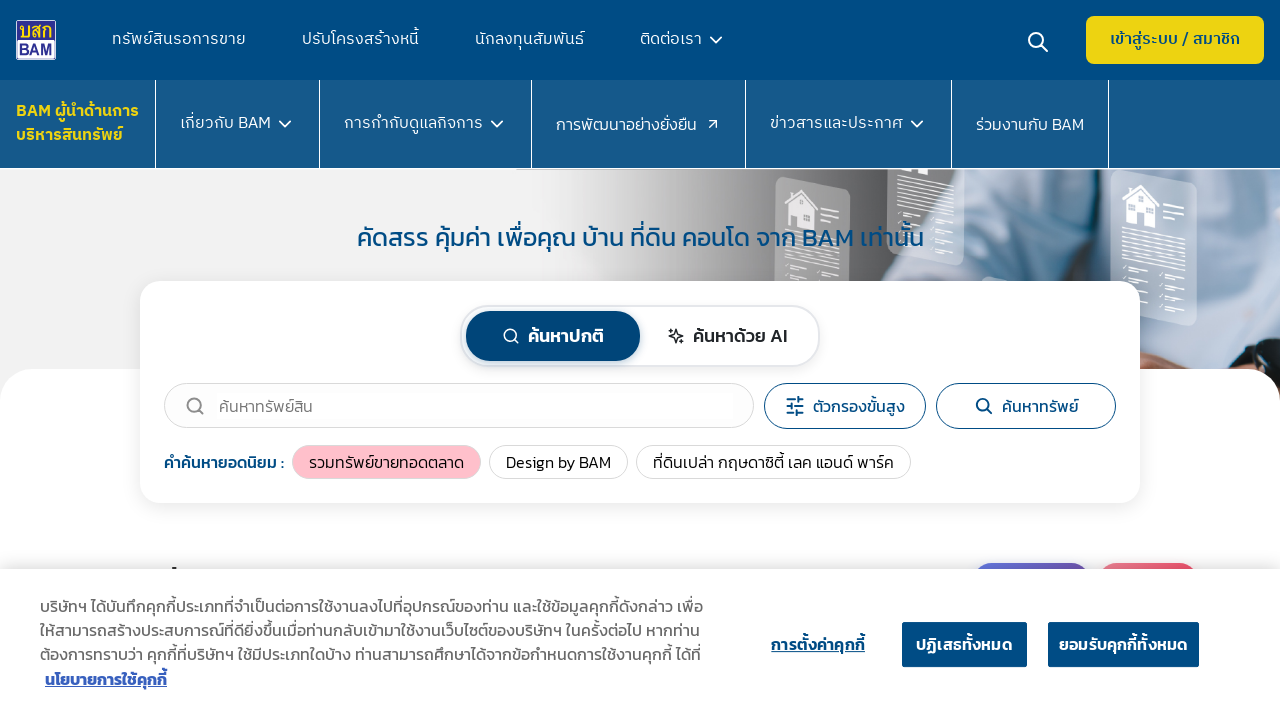

Clicked property item 1 to open details in new tab at (222, 360) on .d-flex.col-6.col-md-3.p-1.p-md-0.justify-content-center >> nth=0
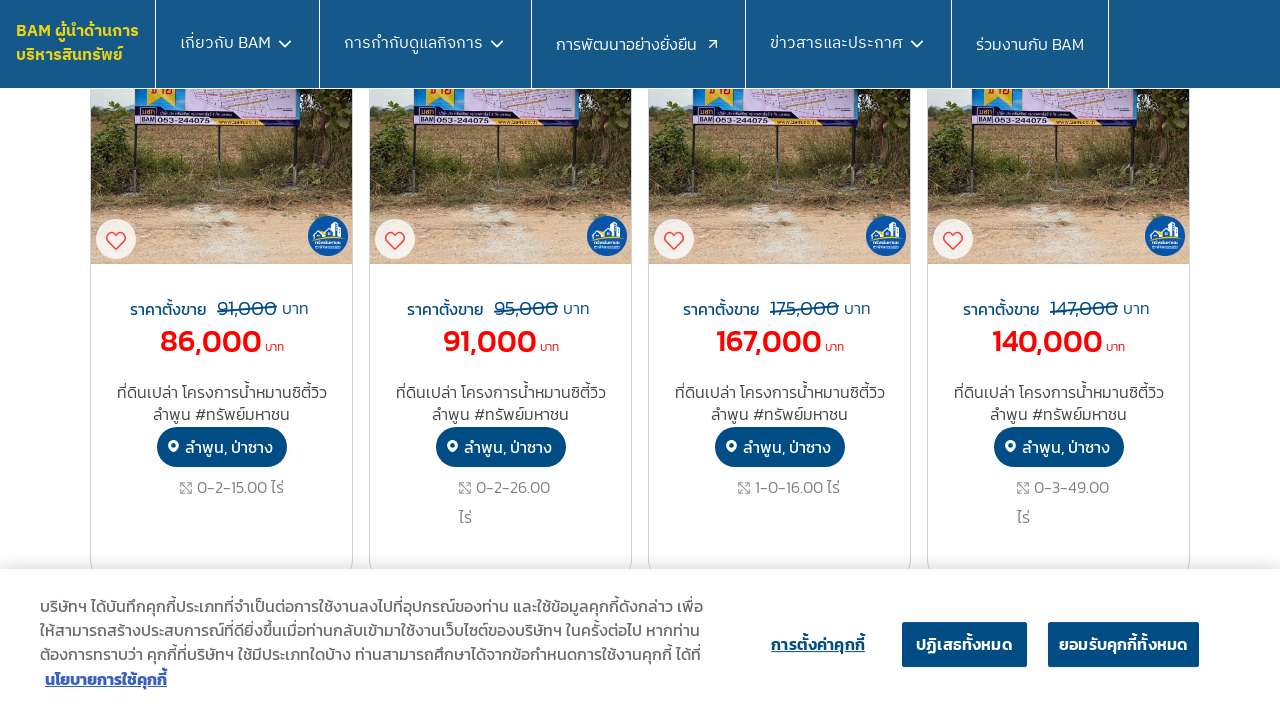

Property detail page loaded in new tab
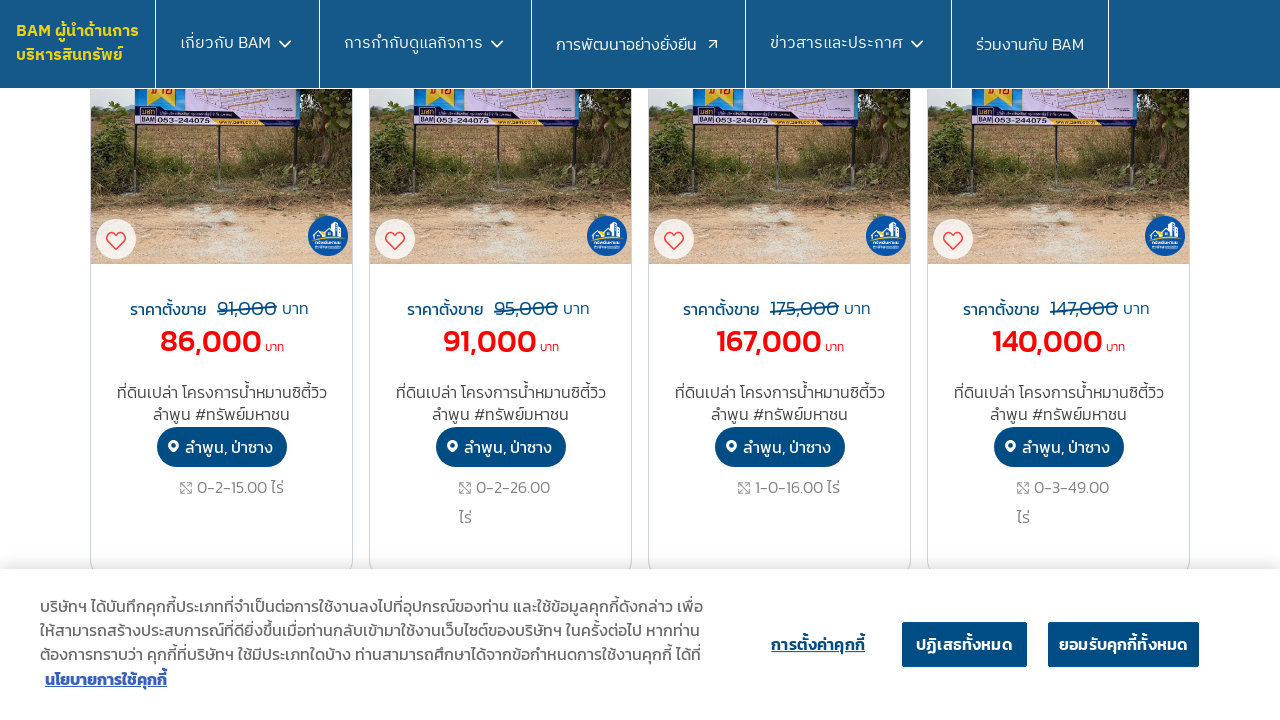

Scrolled to bottom of property detail page
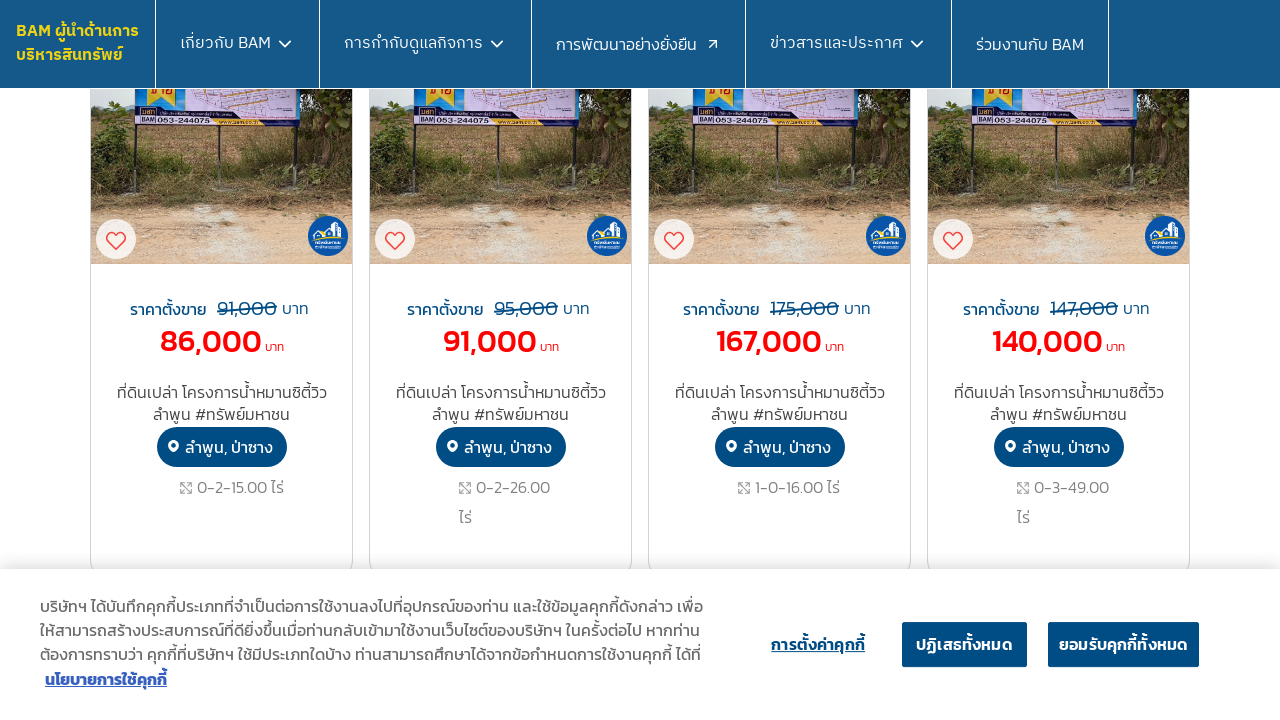

Property details loaded on detail page
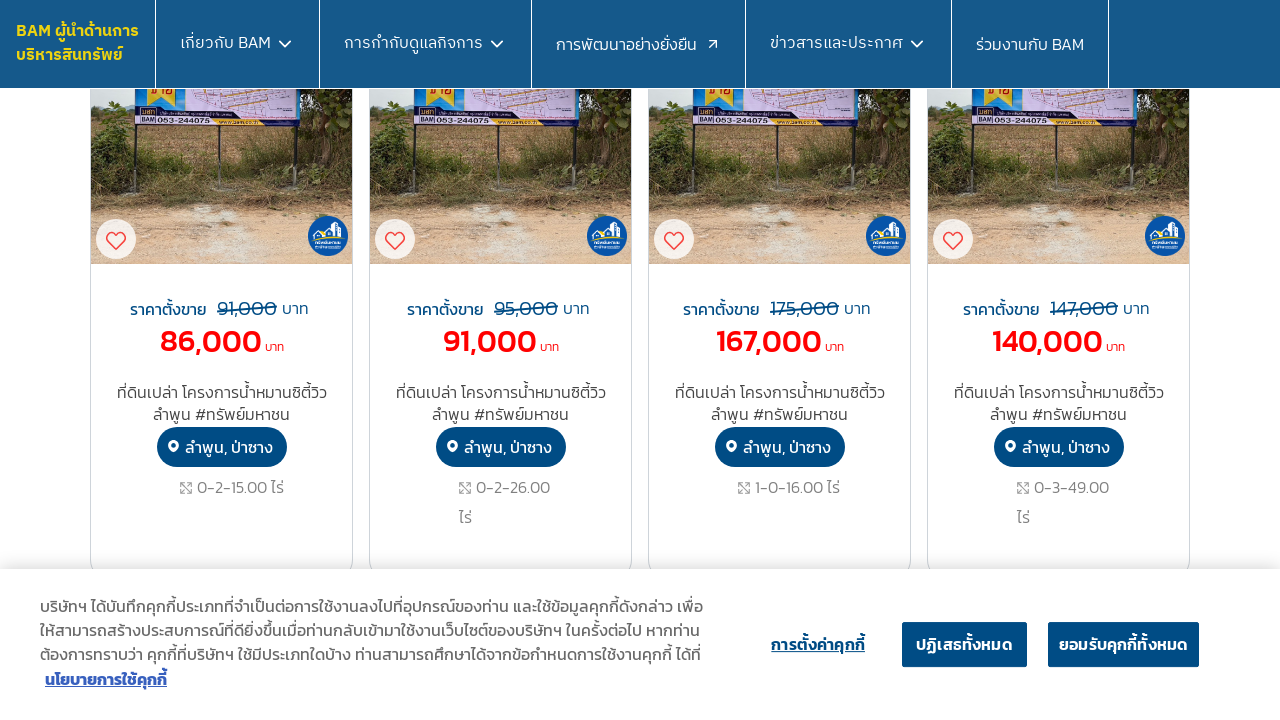

Closed property detail tab
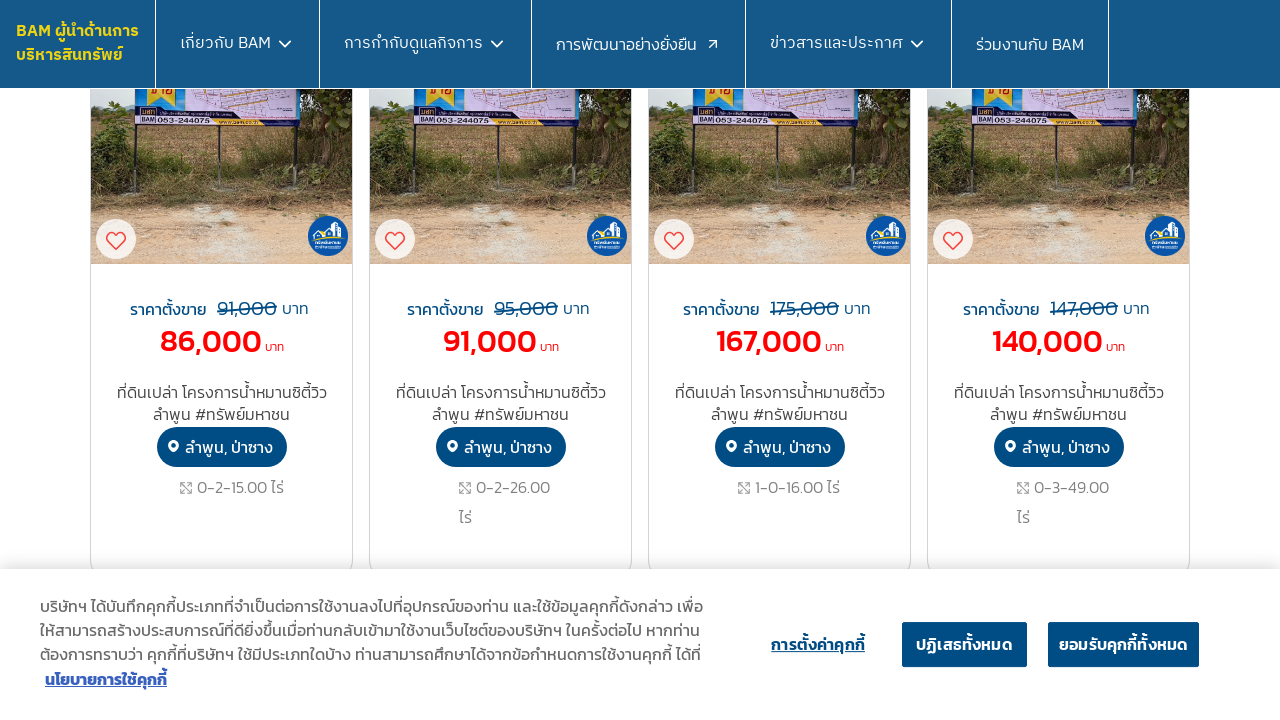

Clicked property item 2 to open details in new tab at (500, 317) on .d-flex.col-6.col-md-3.p-1.p-md-0.justify-content-center >> nth=1
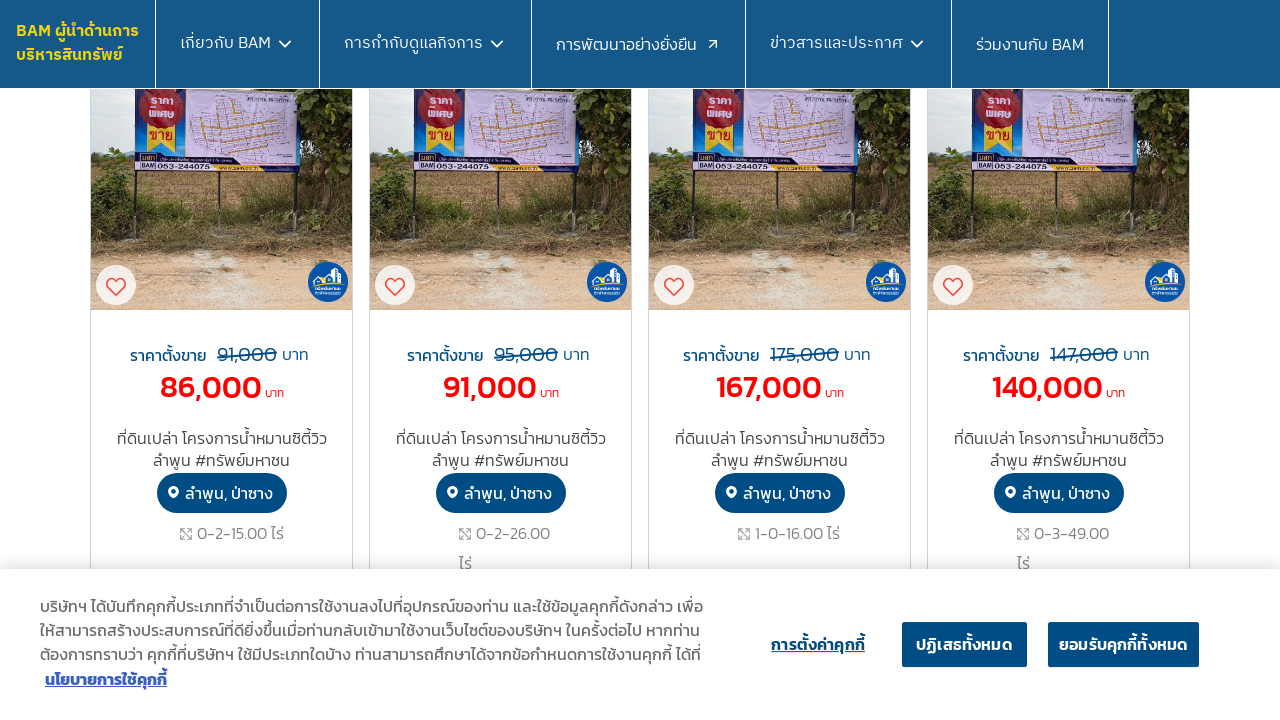

Property detail page loaded in new tab
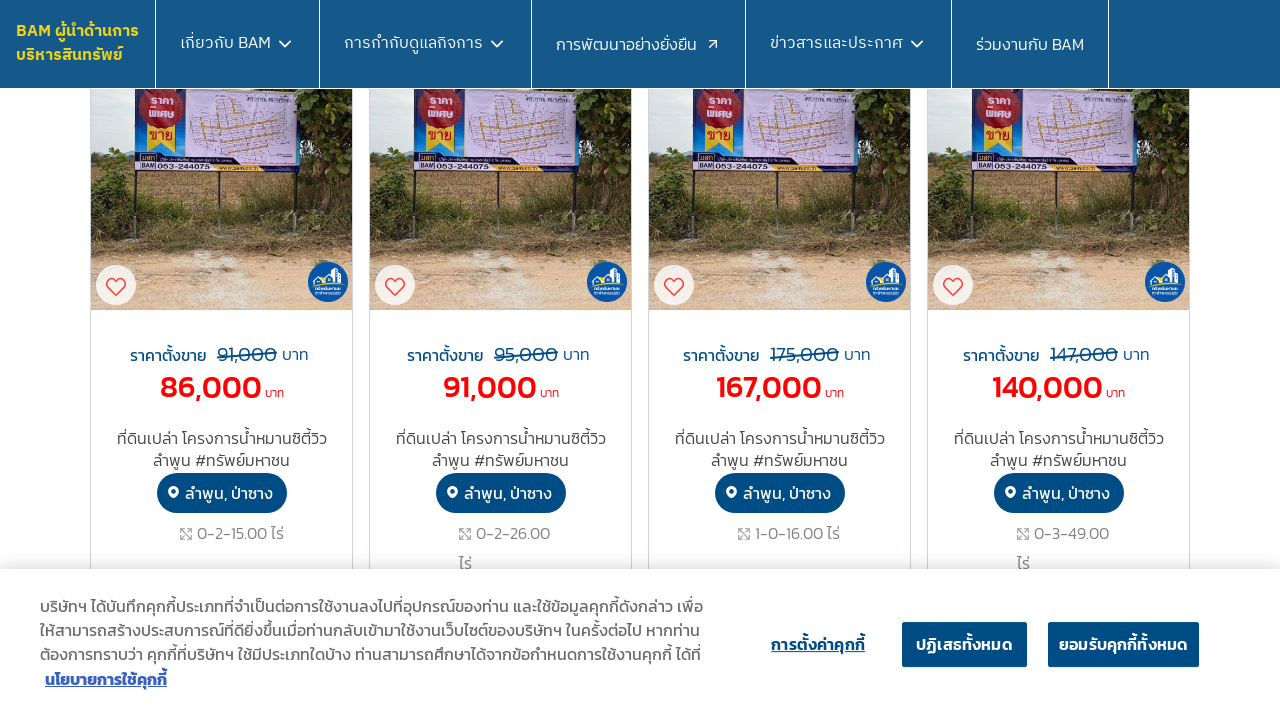

Scrolled to bottom of property detail page
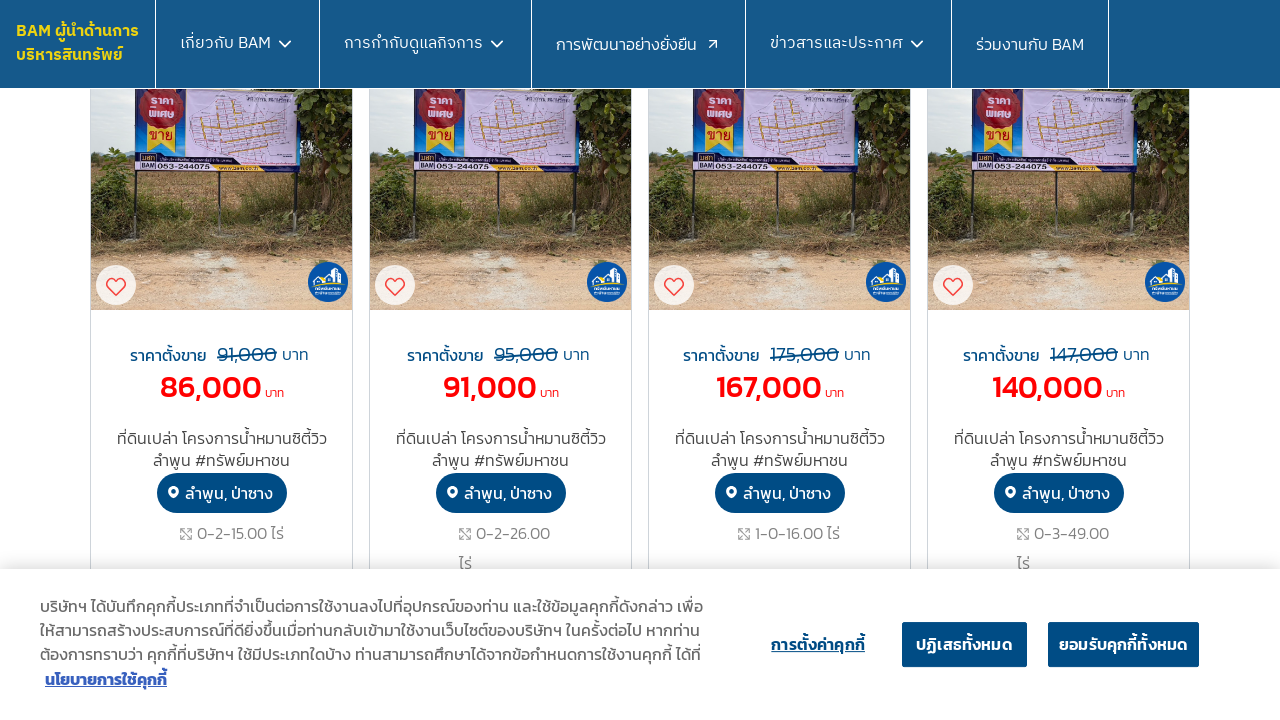

Property details loaded on detail page
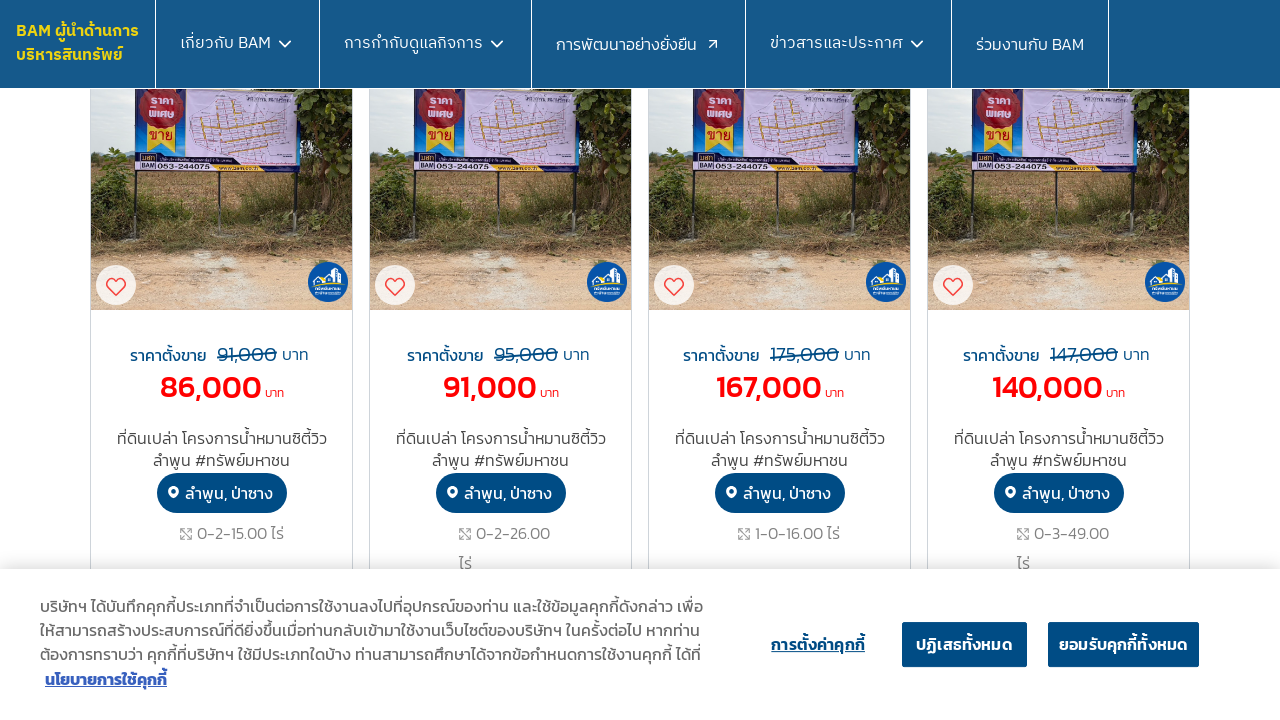

Closed property detail tab
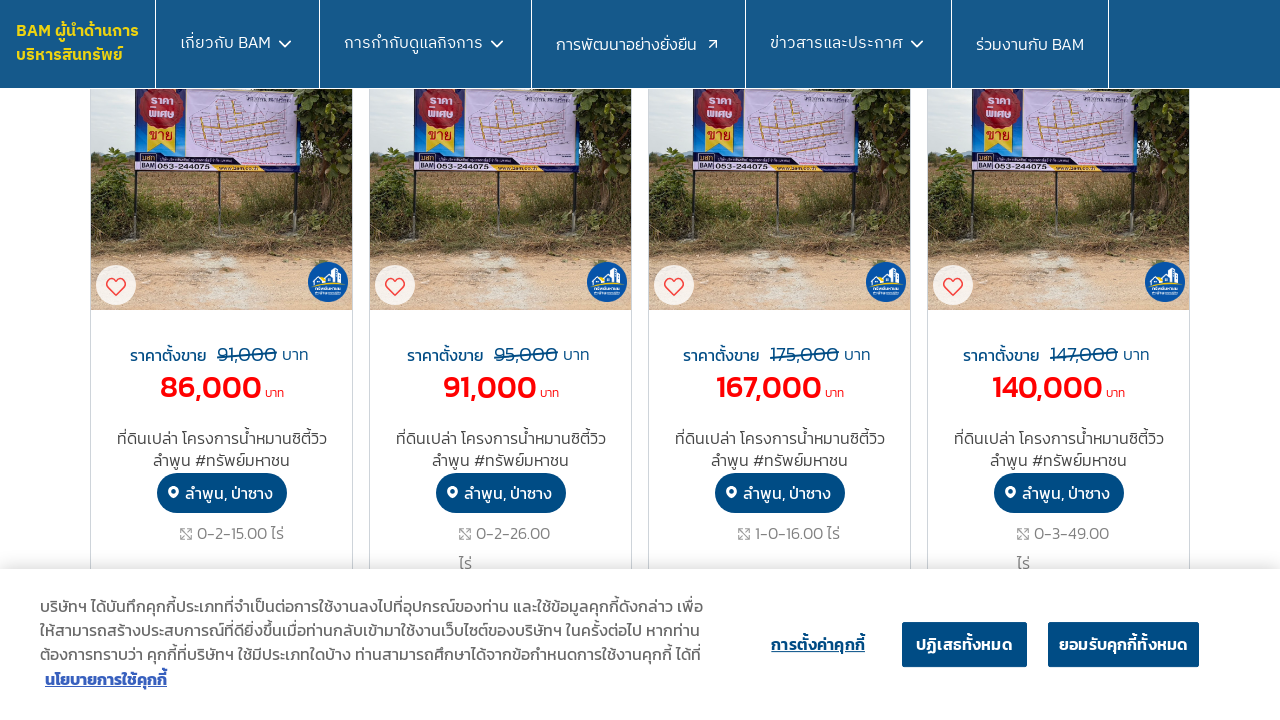

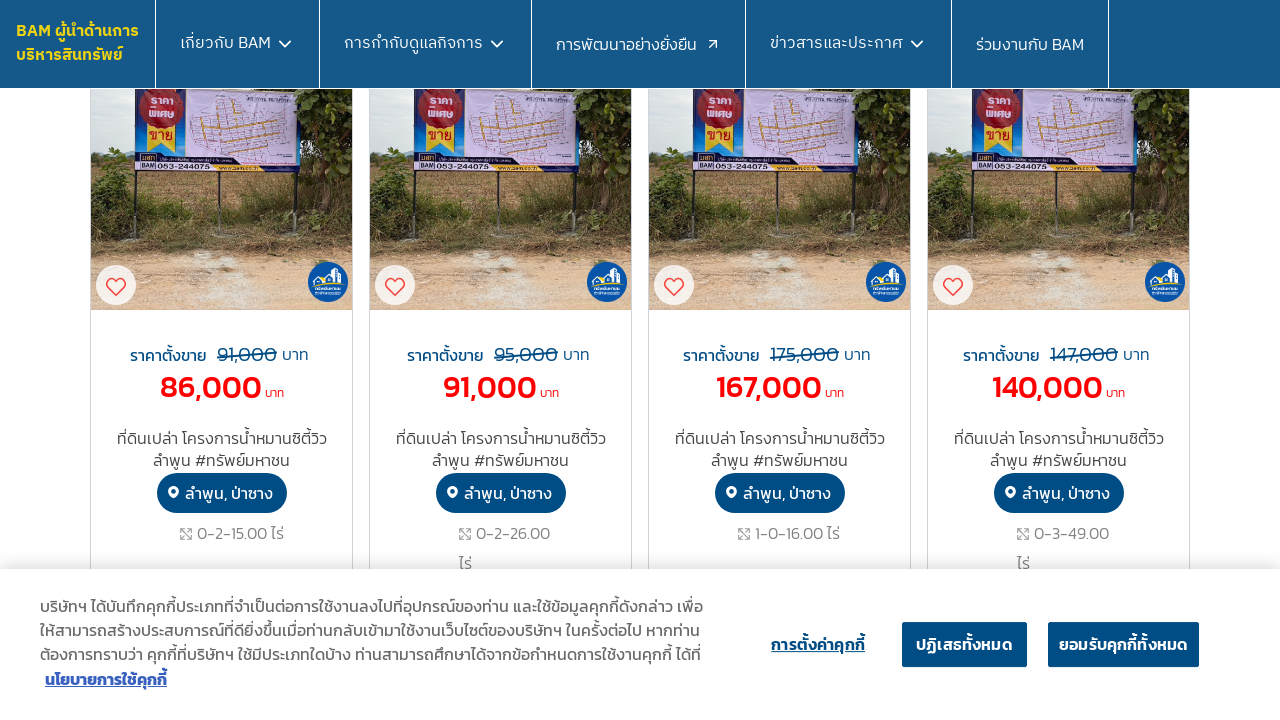